Logs into the demo site, calculates total price of all products, then adds all products to cart

Starting URL: https://www.saucedemo.com/

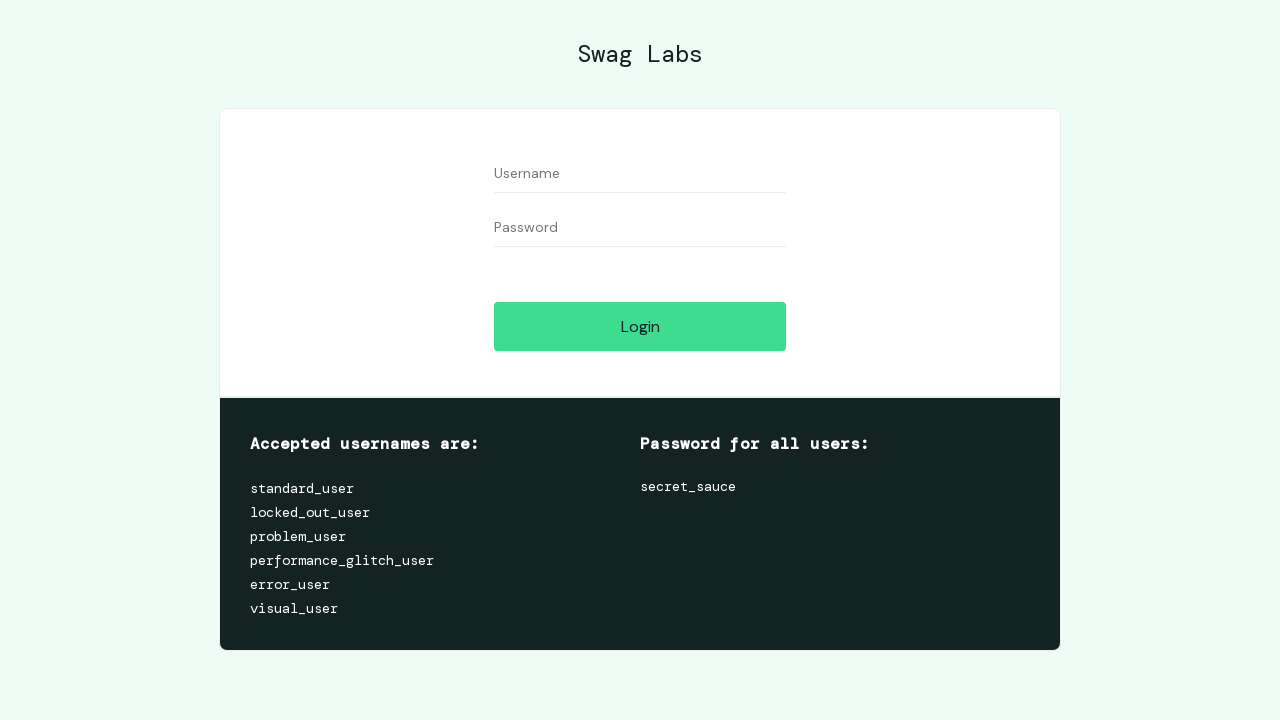

Filled username field with 'standard_user' on #user-name
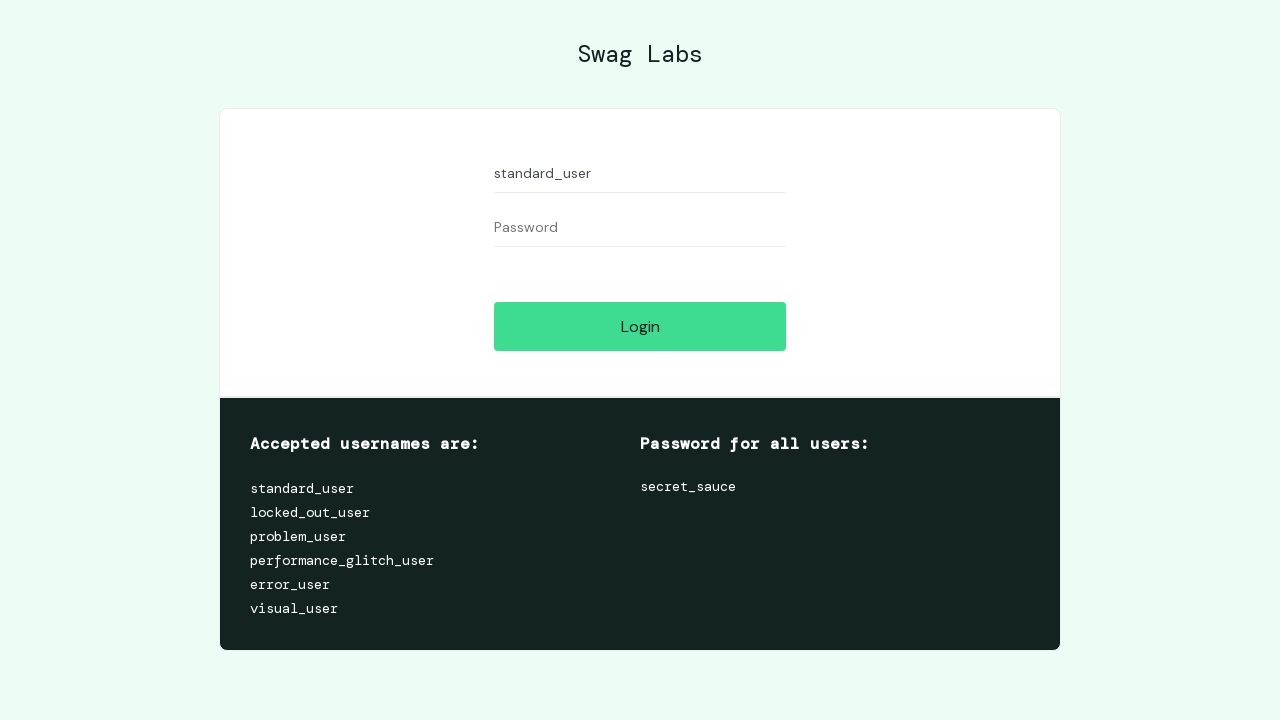

Filled password field with 'secret_sauce' on input[name='password']
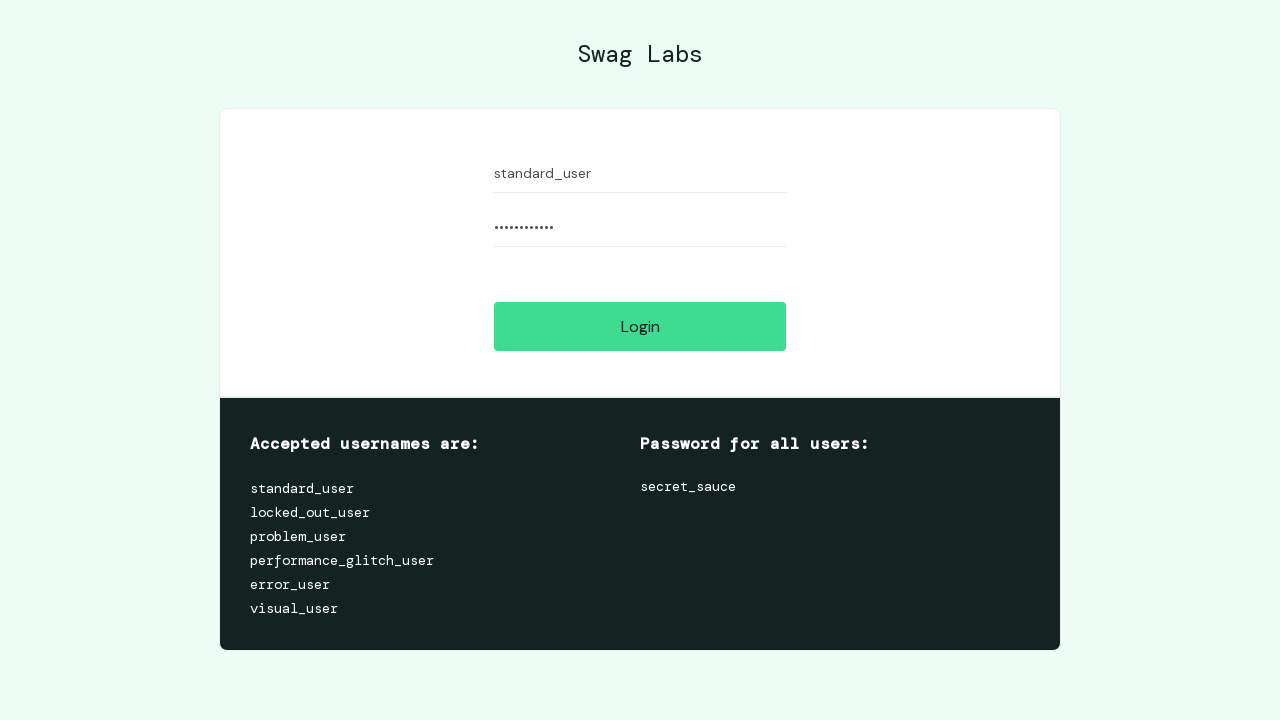

Clicked login button at (640, 326) on #login-button
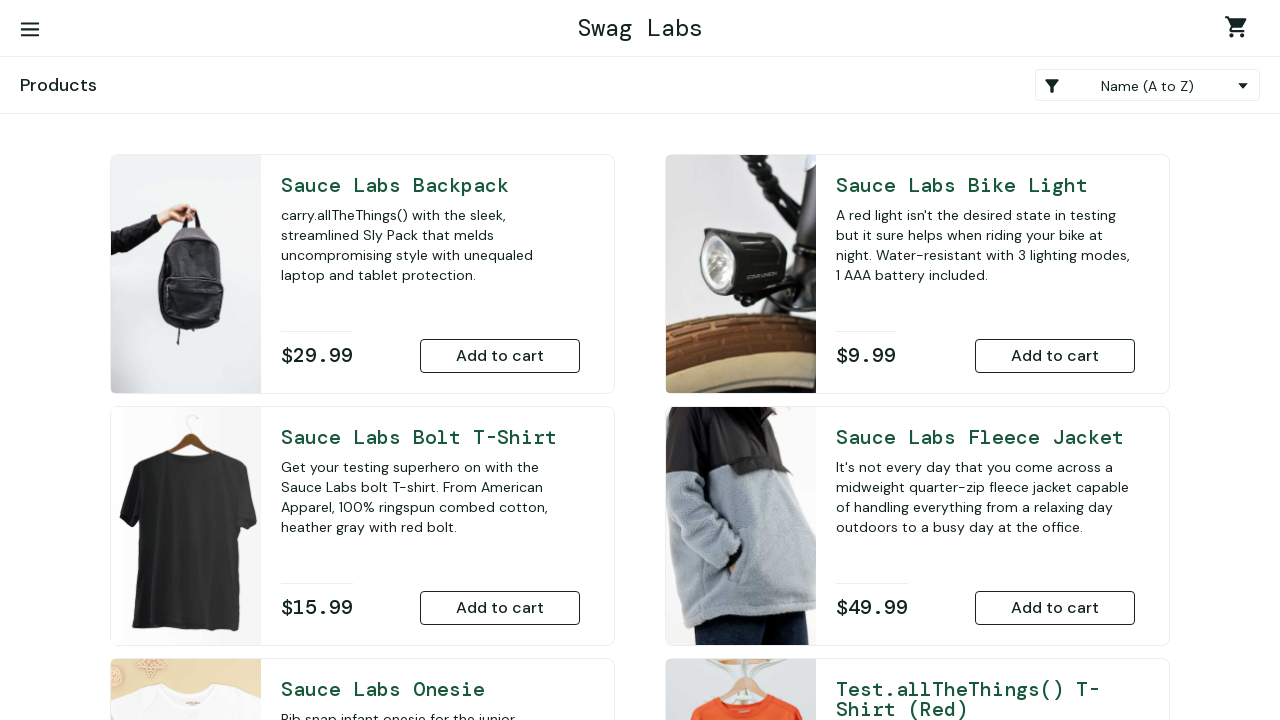

Waited for product prices to load
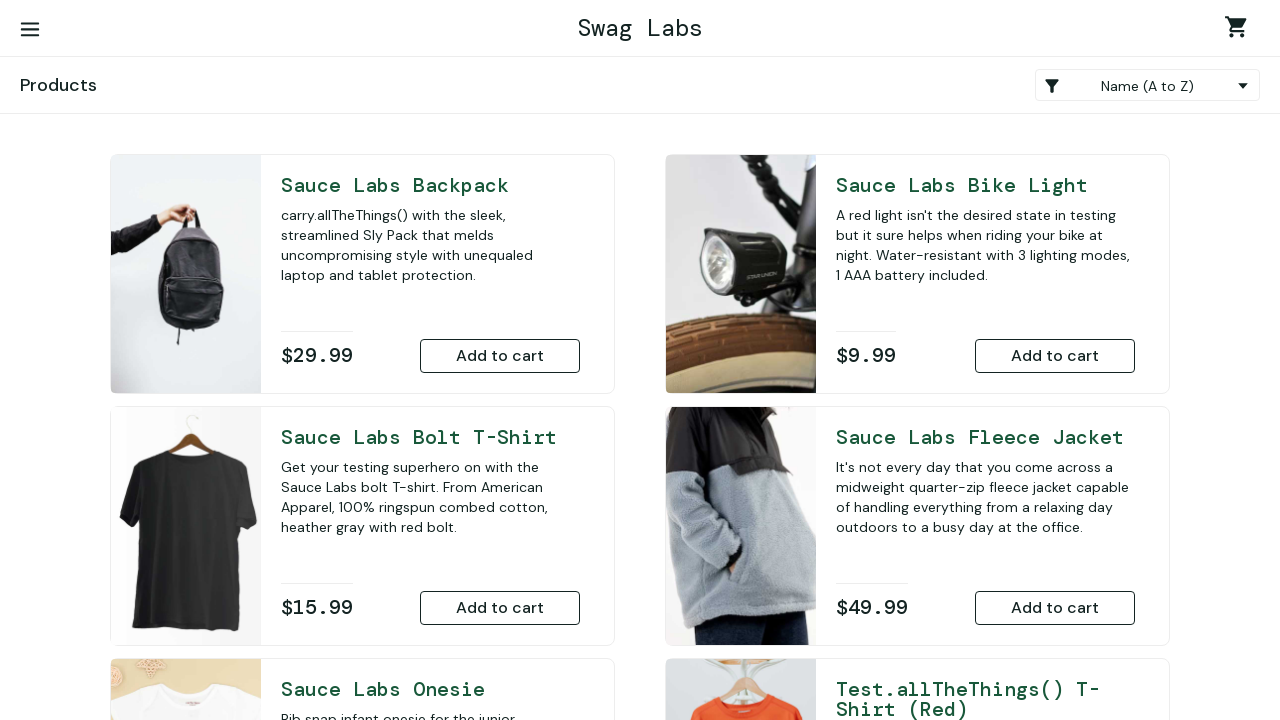

Retrieved all product price elements
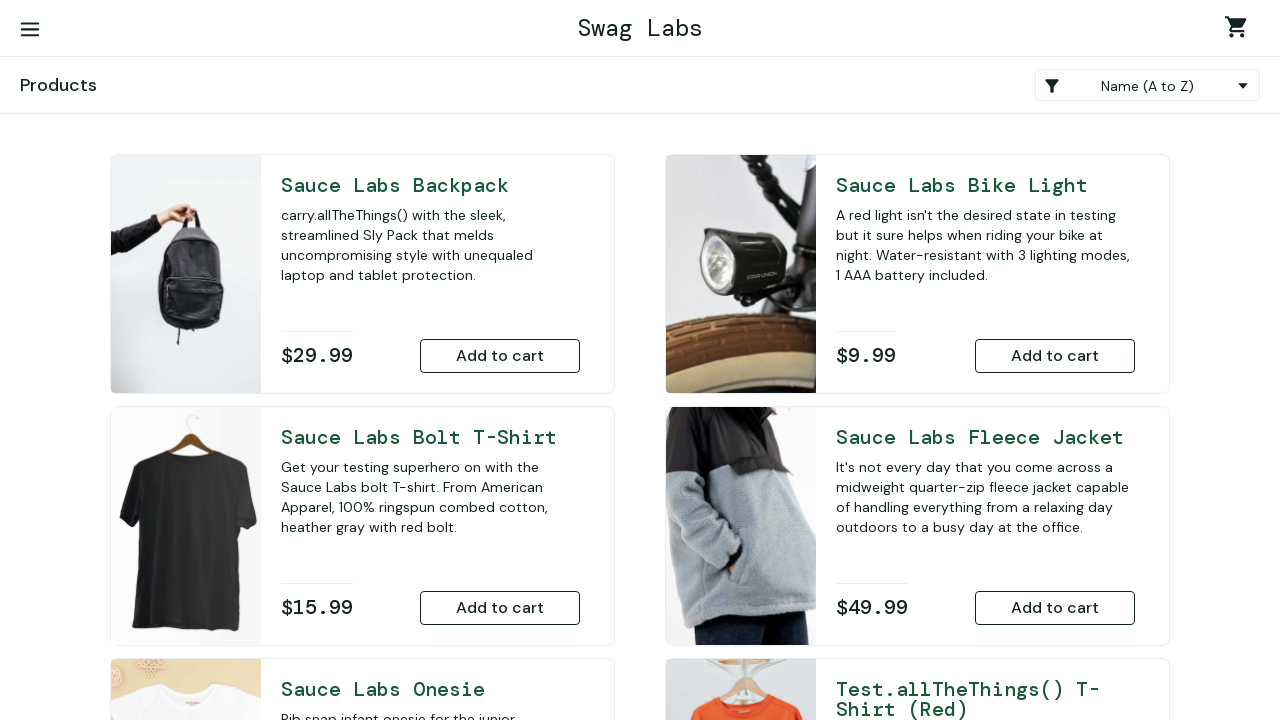

Calculated total price of all products: $129.94
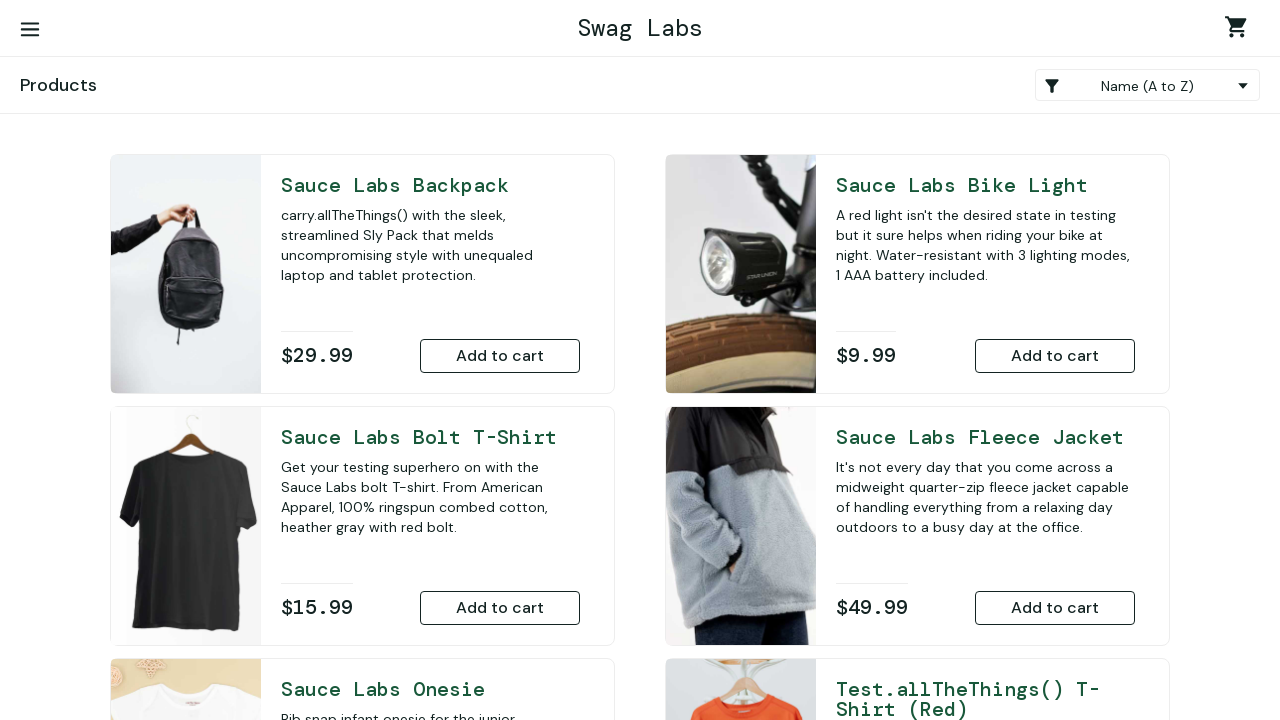

Retrieved 6 'Add to Cart' buttons
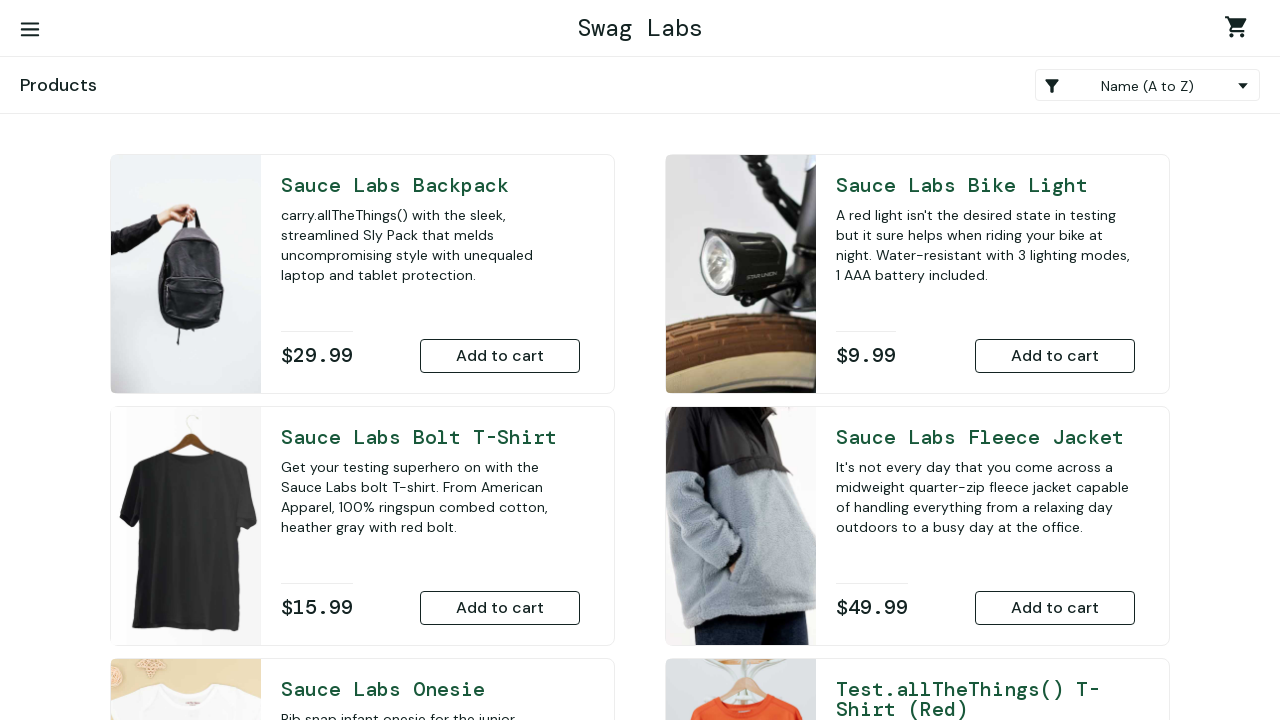

Clicked 'Add to Cart' button for a product
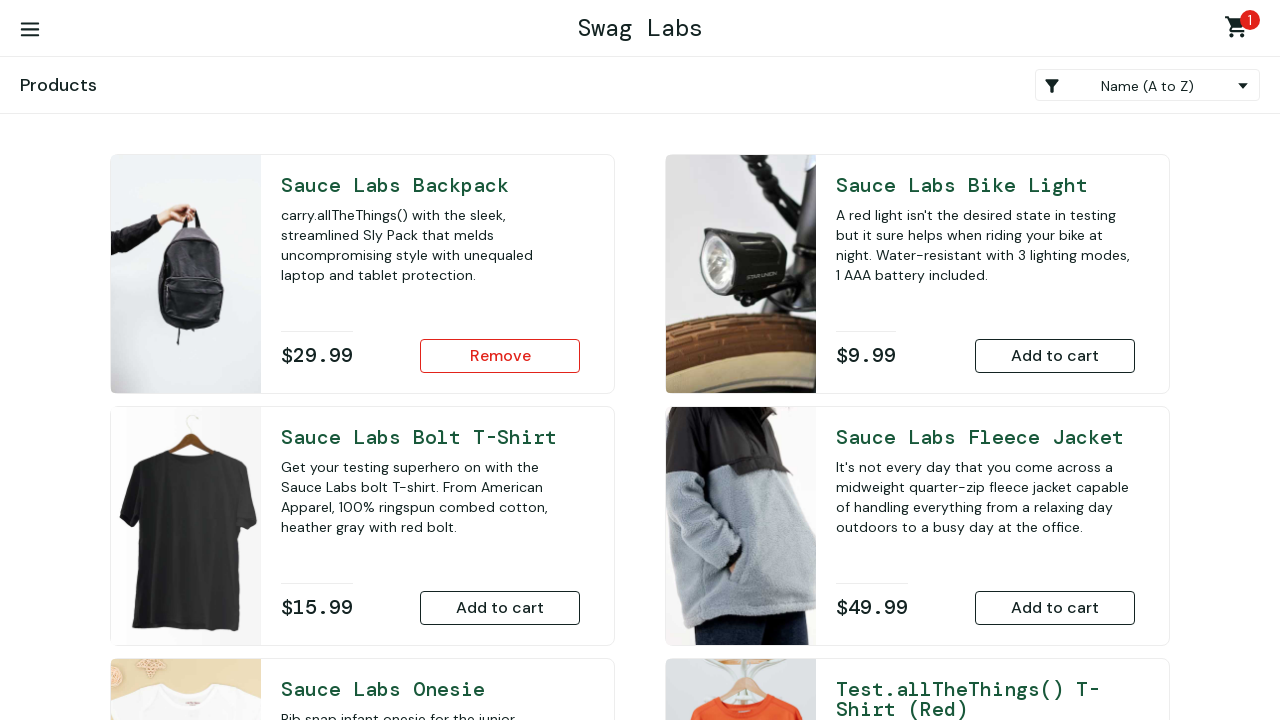

Clicked 'Add to Cart' button for a product
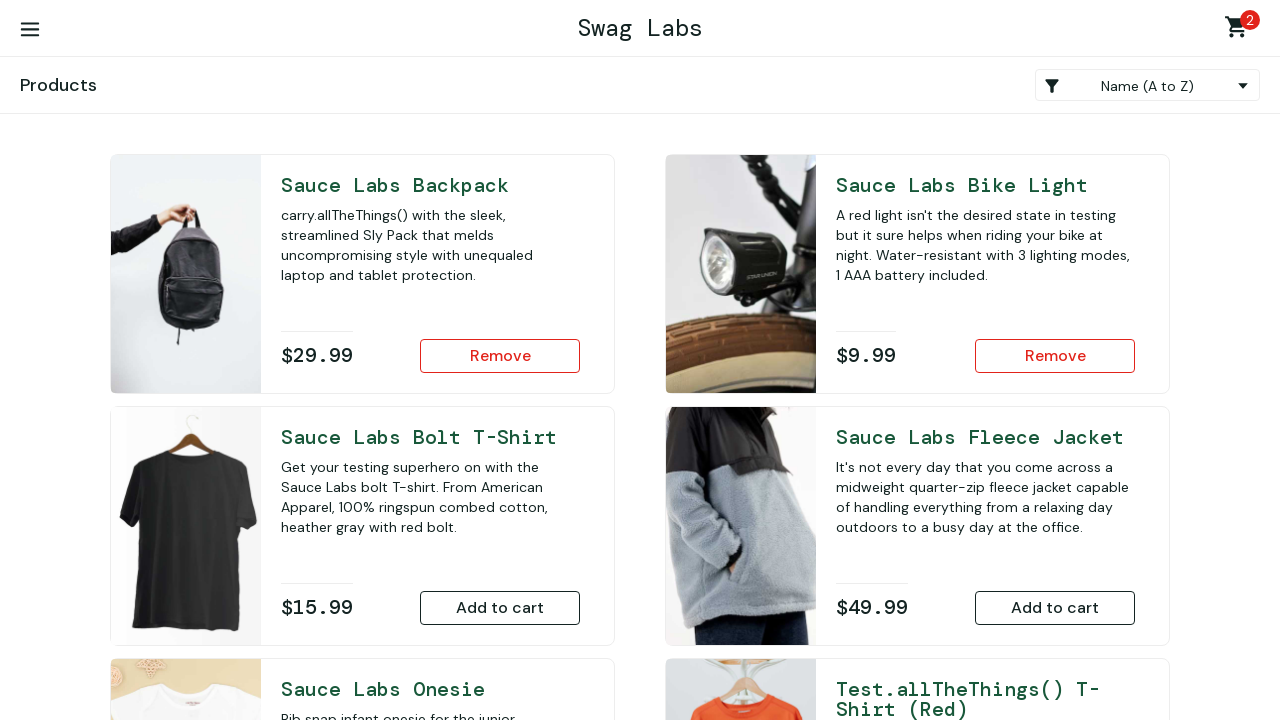

Clicked 'Add to Cart' button for a product
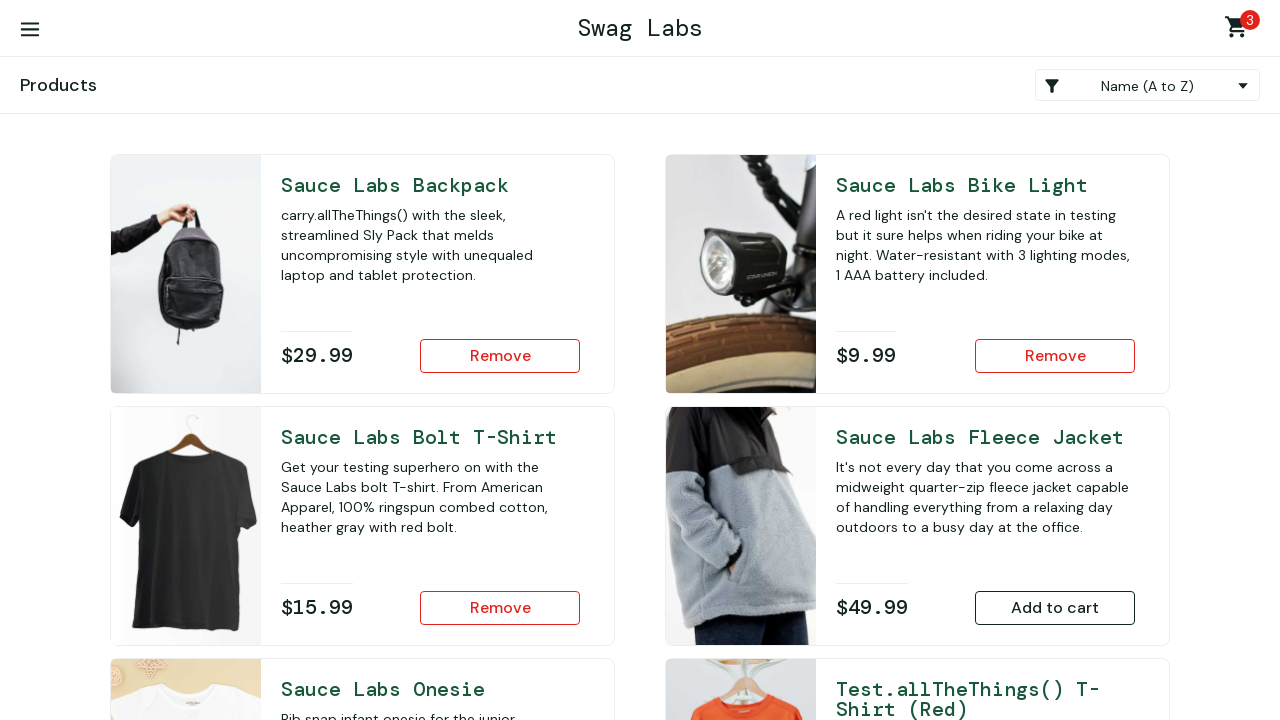

Clicked 'Add to Cart' button for a product
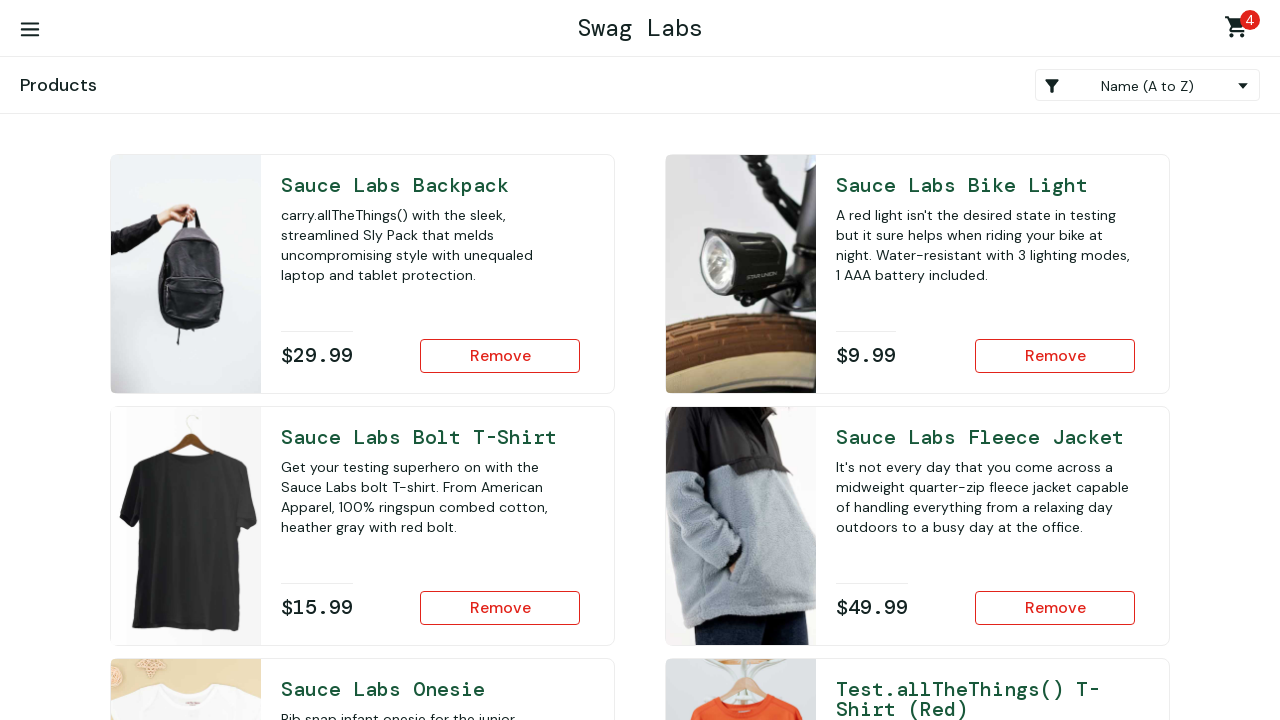

Clicked 'Add to Cart' button for a product
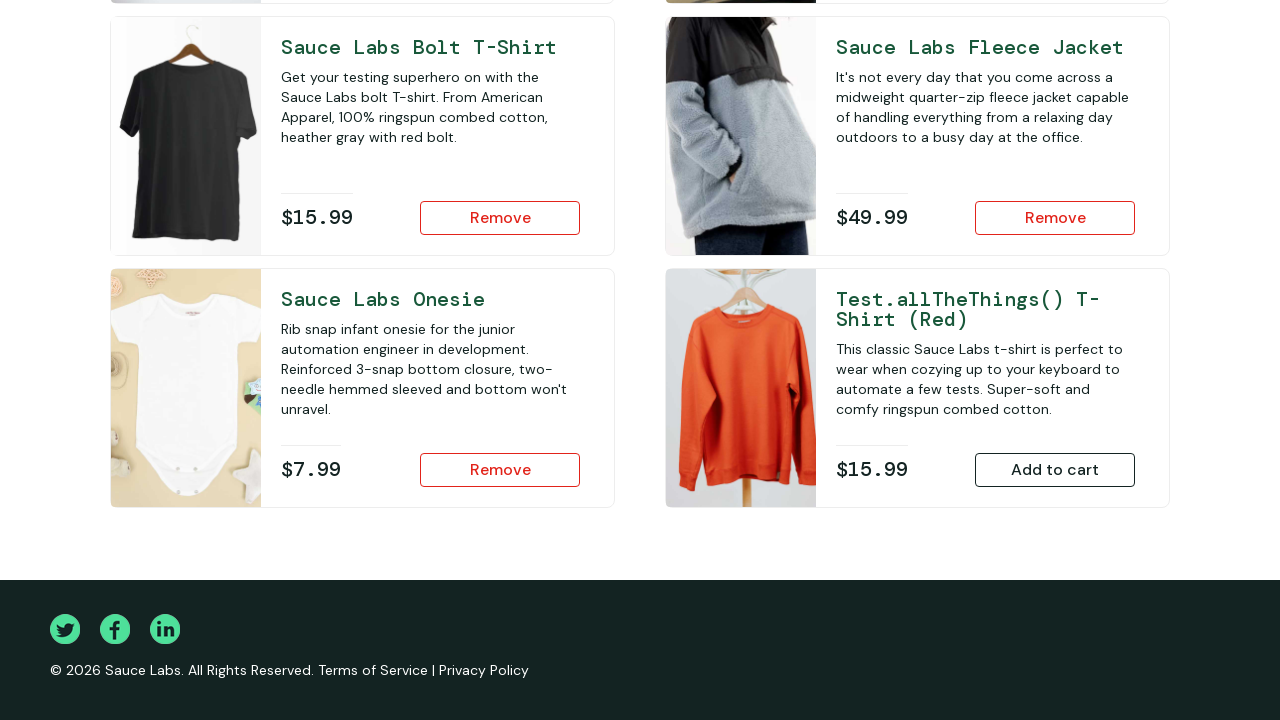

Clicked 'Add to Cart' button for a product
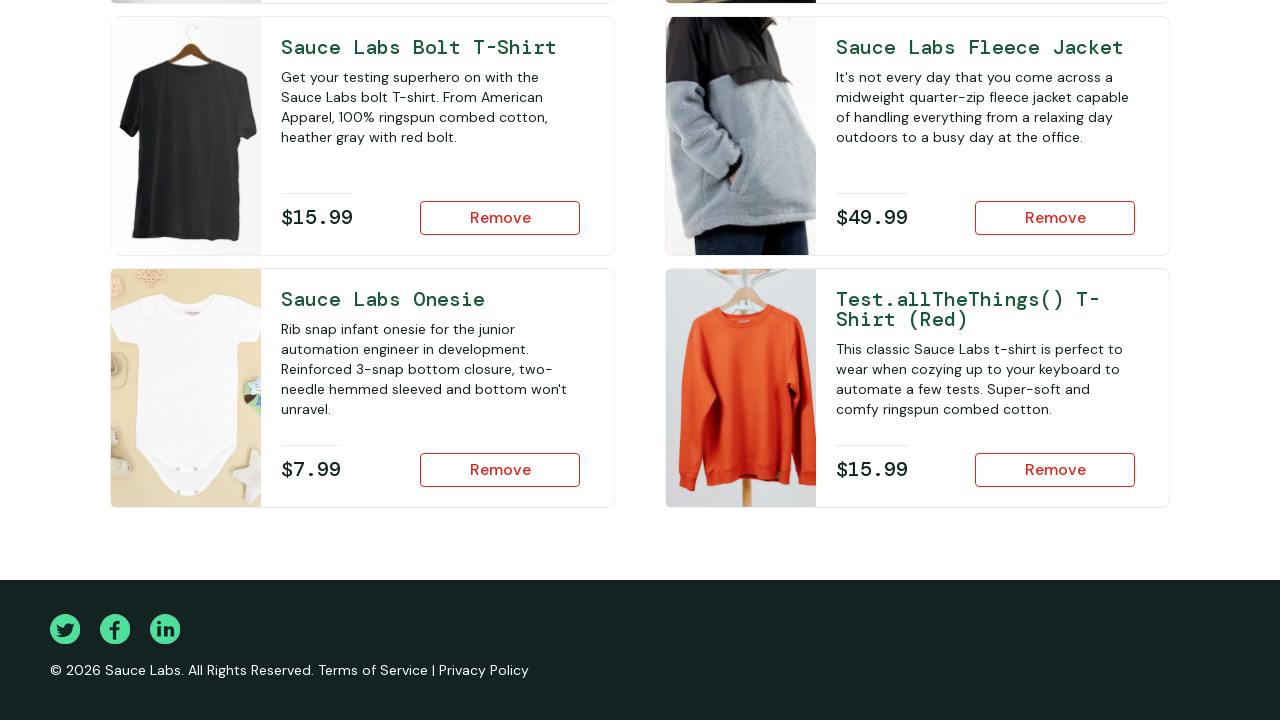

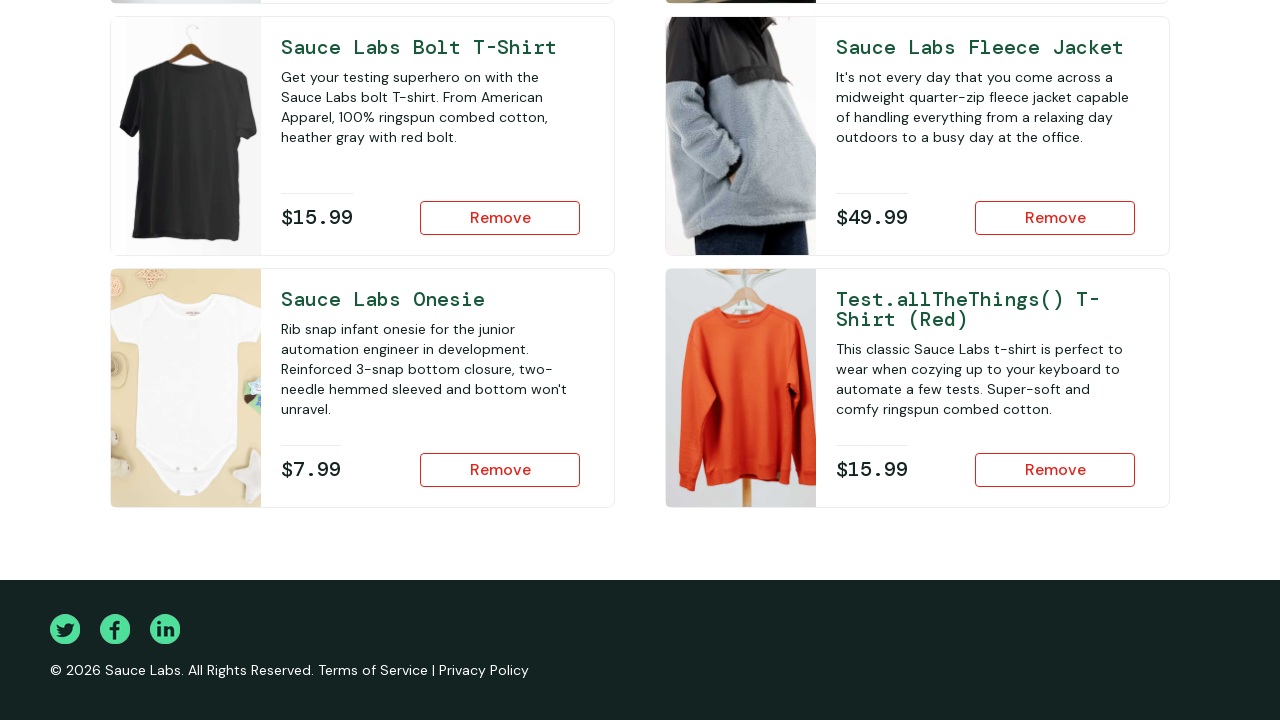